Navigates to OrangeHRM demo site's homepage

Starting URL: https://opensource-demo.orangehrmlive.com/

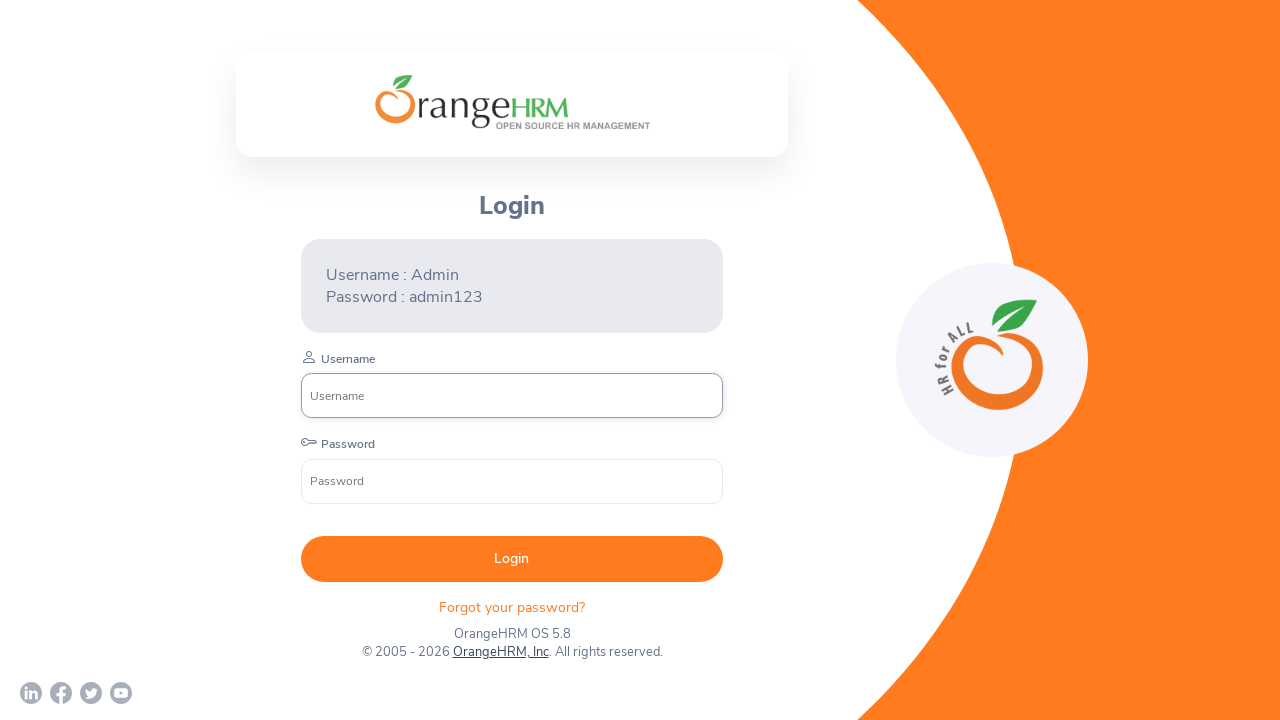

Navigated to OrangeHRM demo site homepage
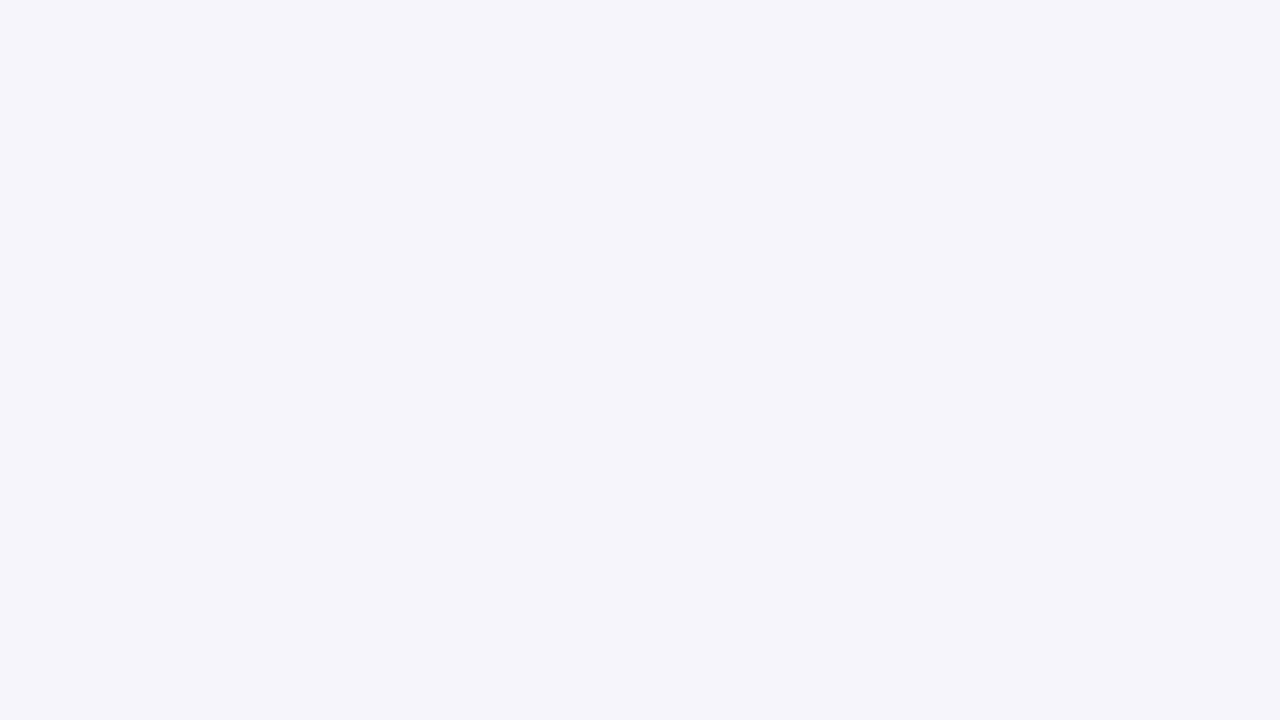

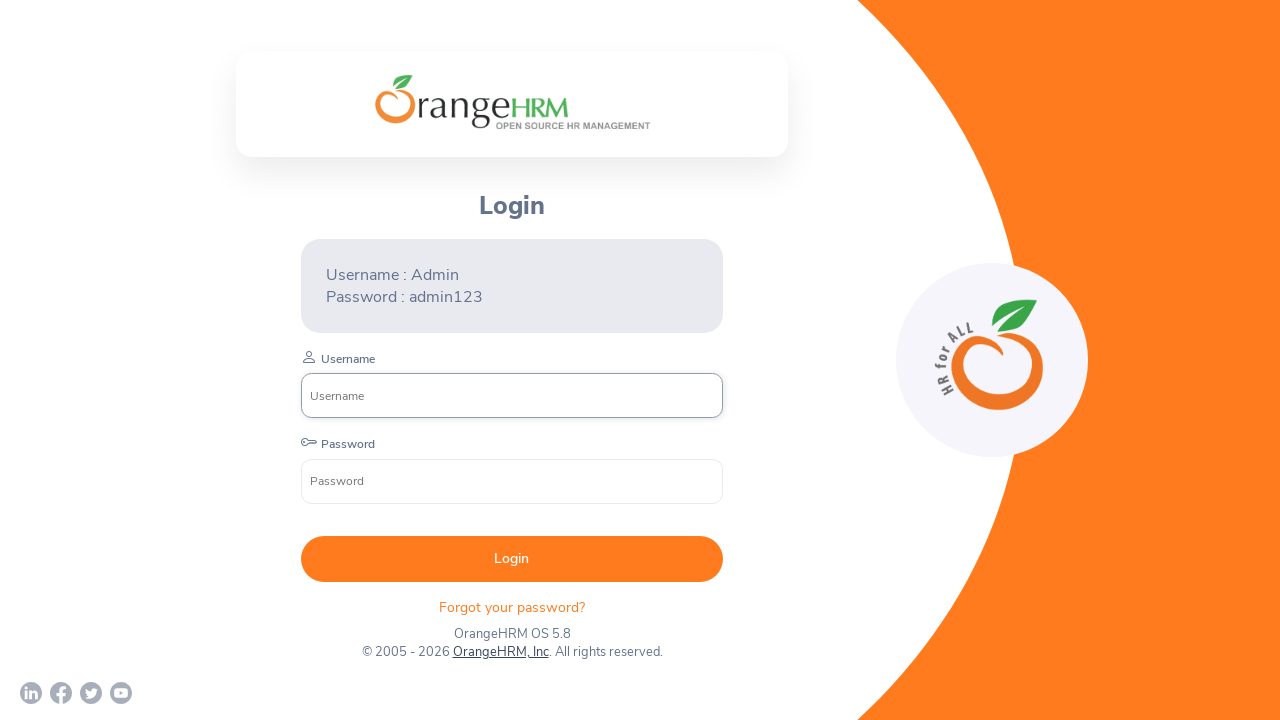